Opens the Rediffmail website and maximizes the browser window to verify the page loads correctly.

Starting URL: http://rediffmail.com

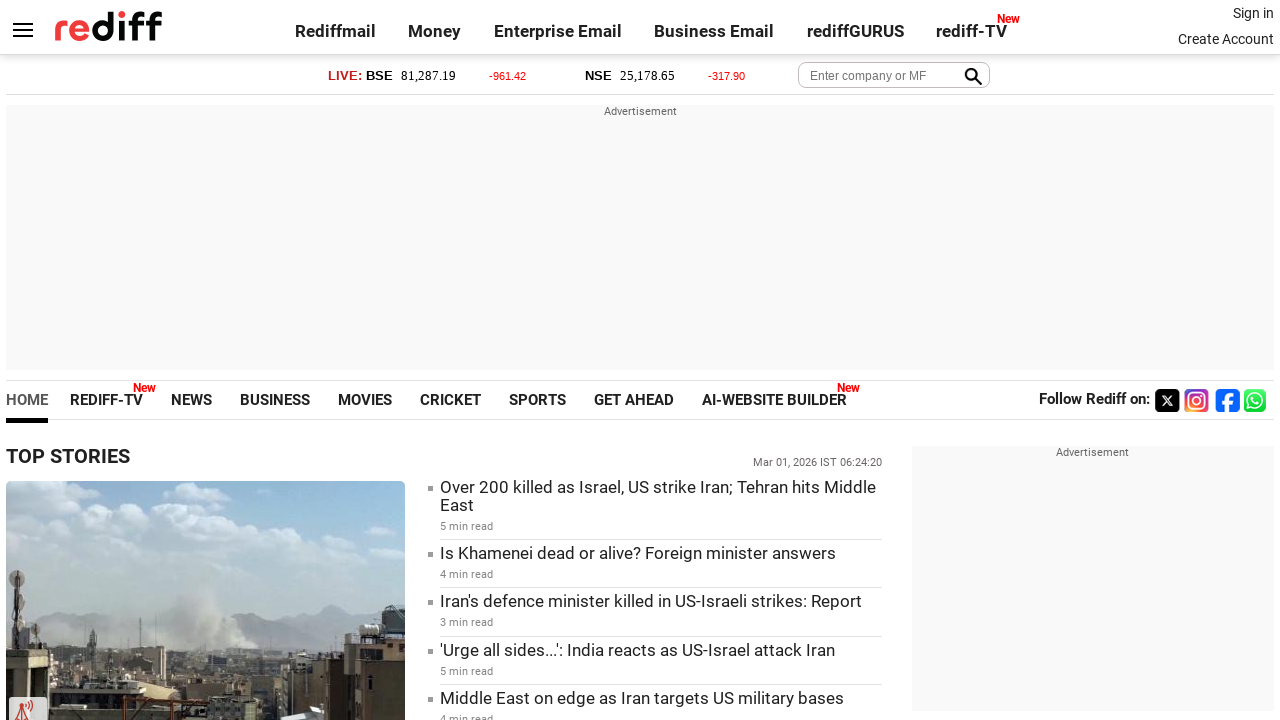

Set viewport size to 1920x1080 to maximize browser window
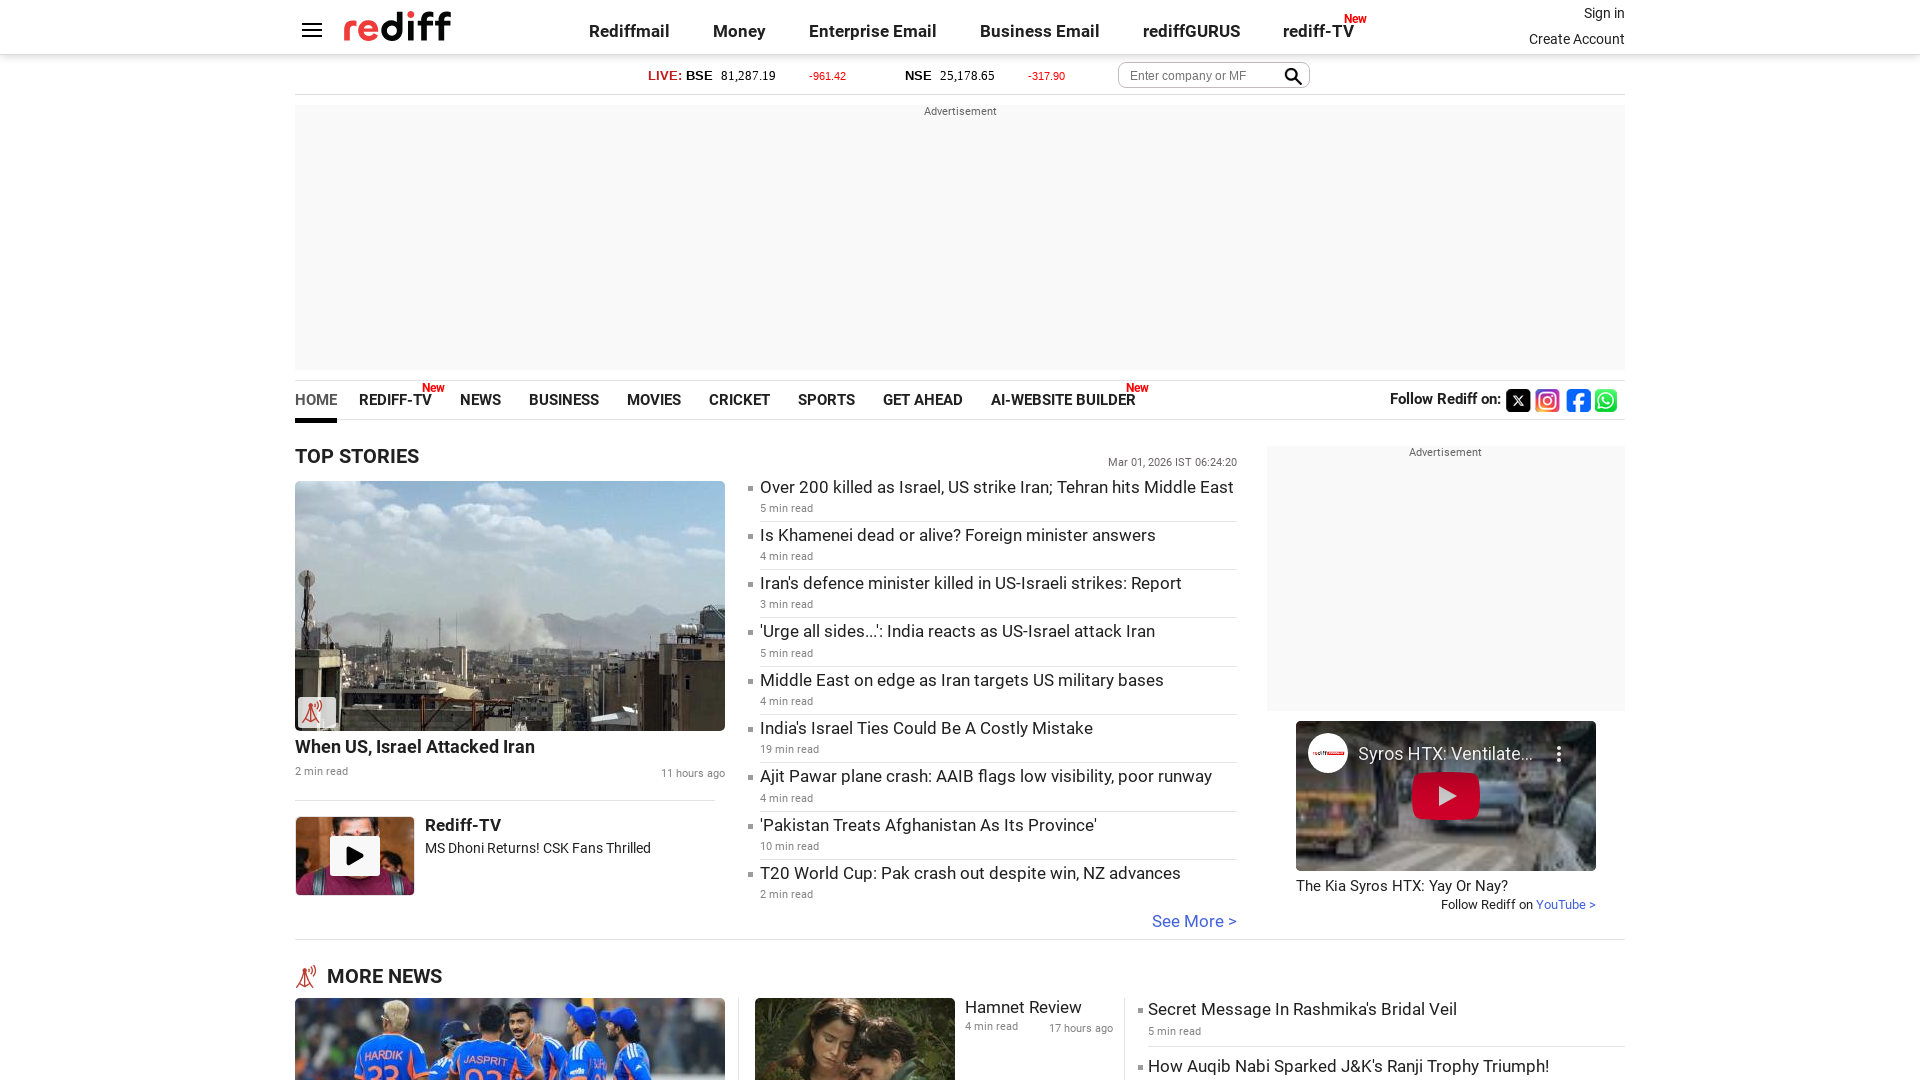

Waited for page DOM content to load completely
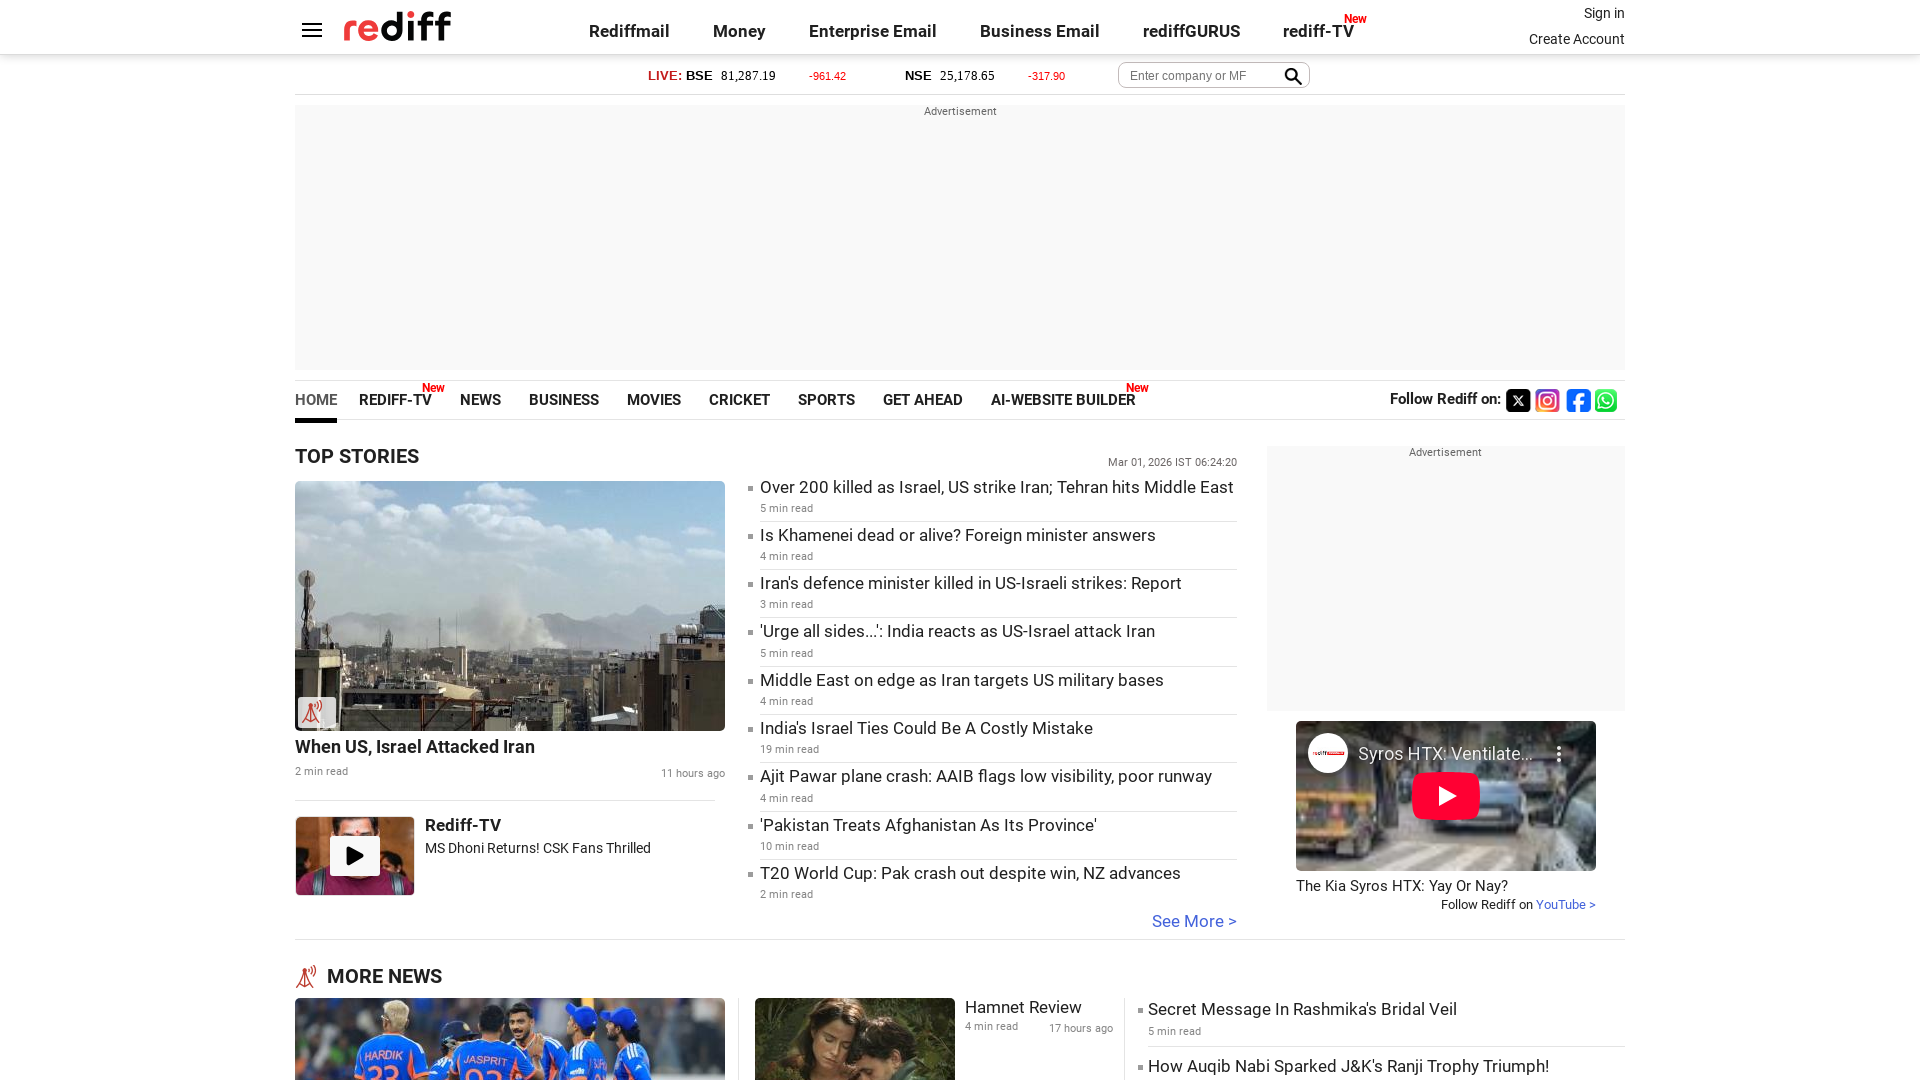

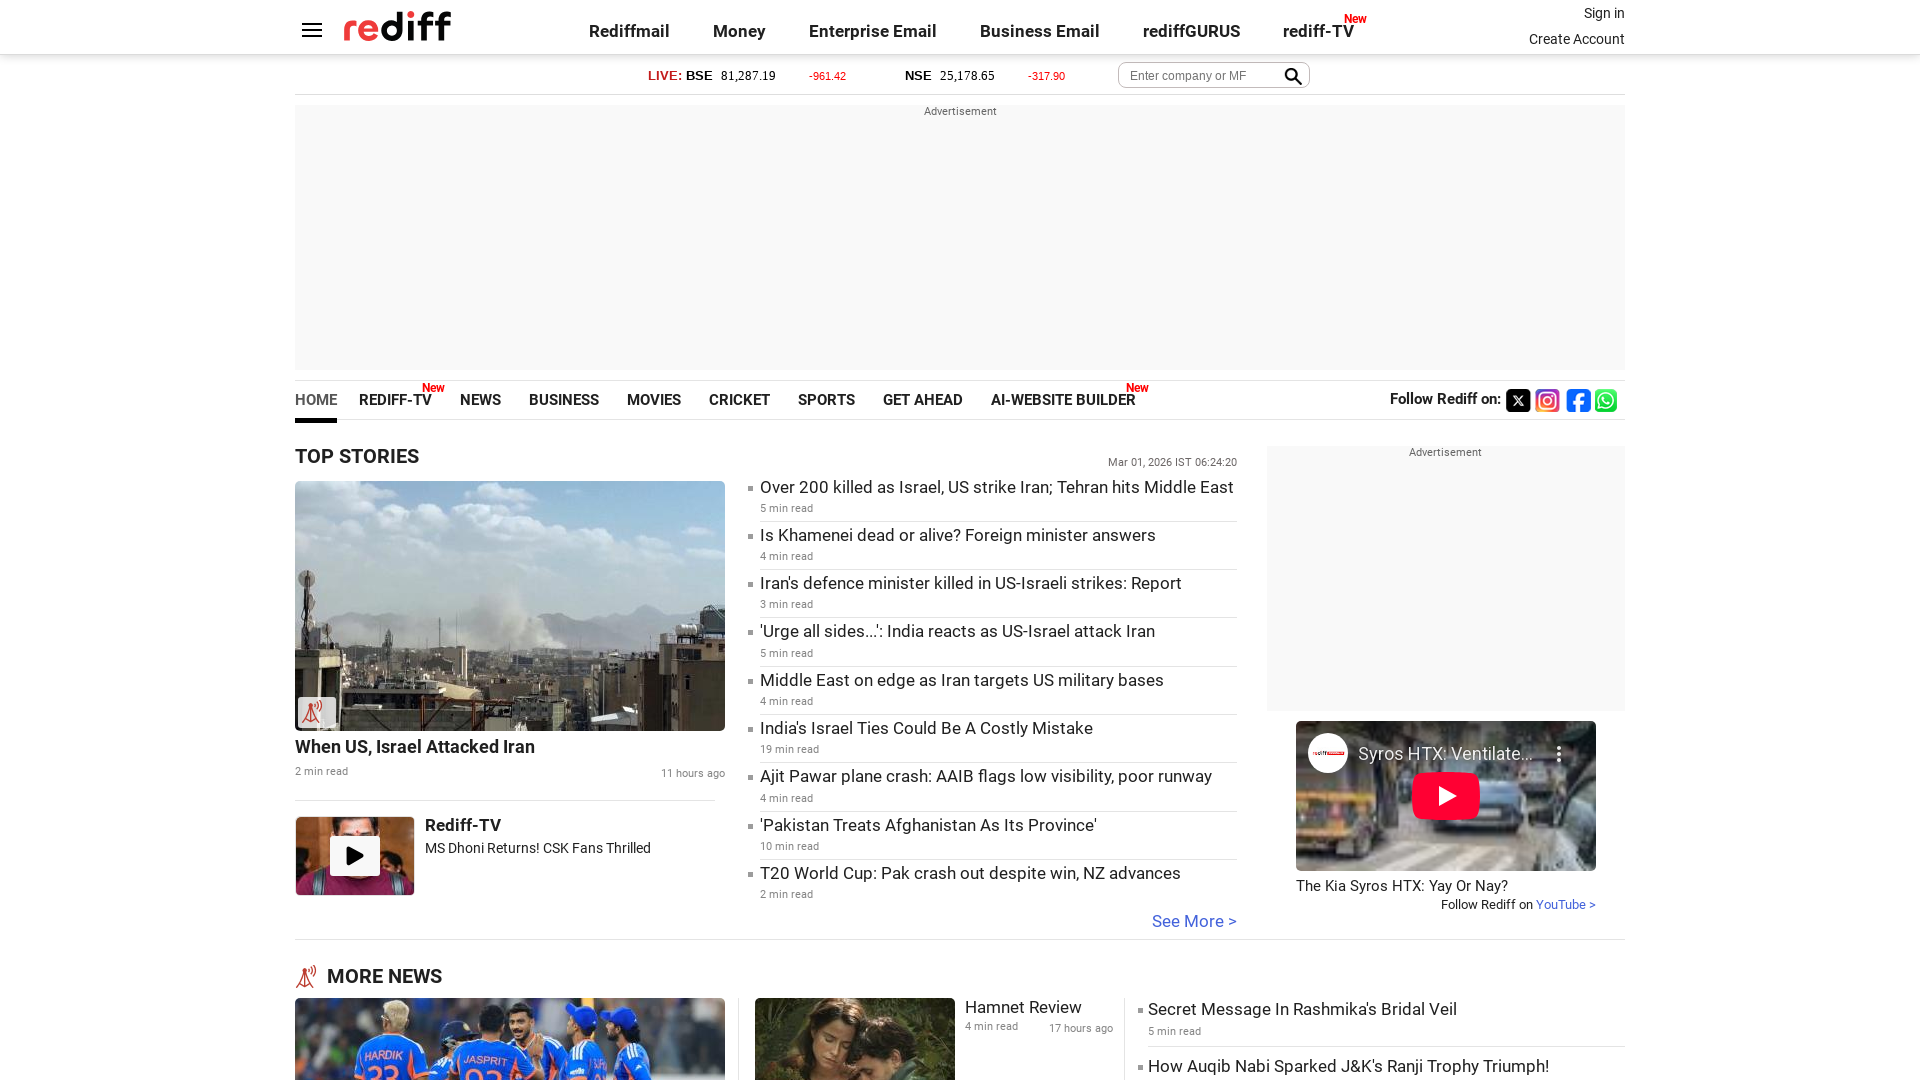